Navigates to the Bollywood Hungama entertainment website and verifies the page loads successfully.

Starting URL: http://bollywoodhungama.com

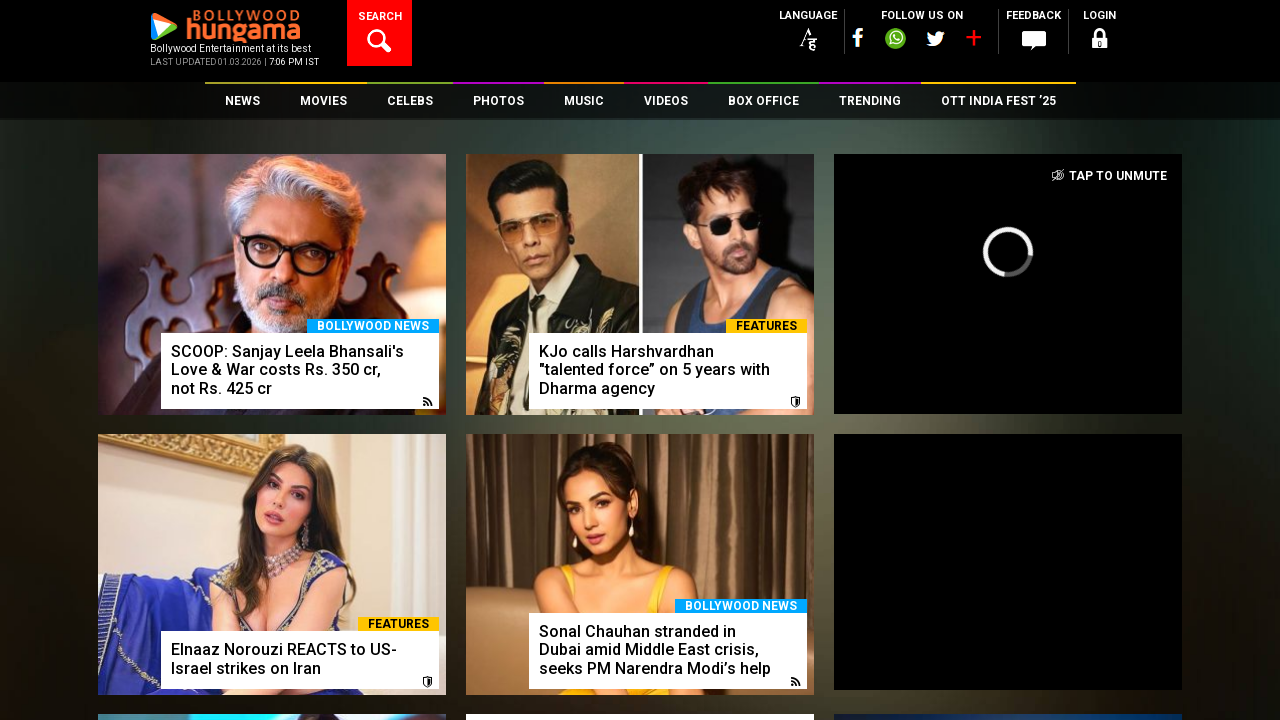

Navigated to Bollywood Hungama website
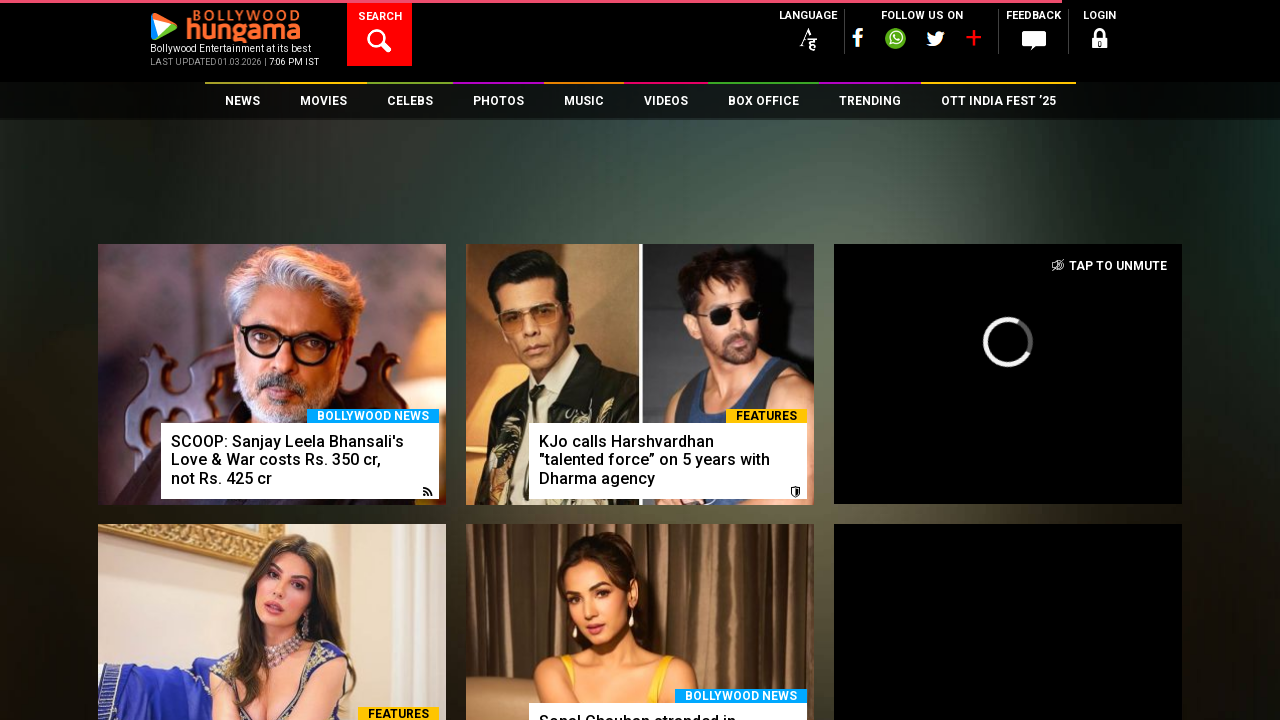

Page DOM content fully loaded
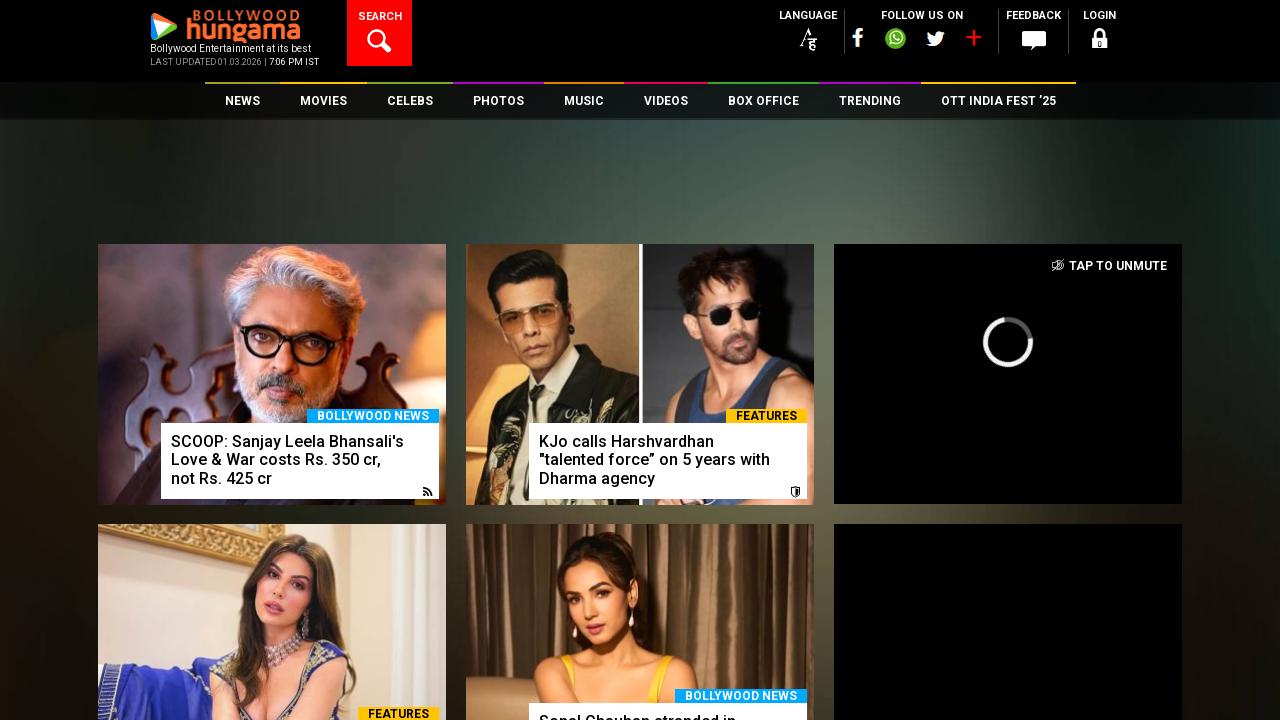

Page body element is present - page loaded successfully
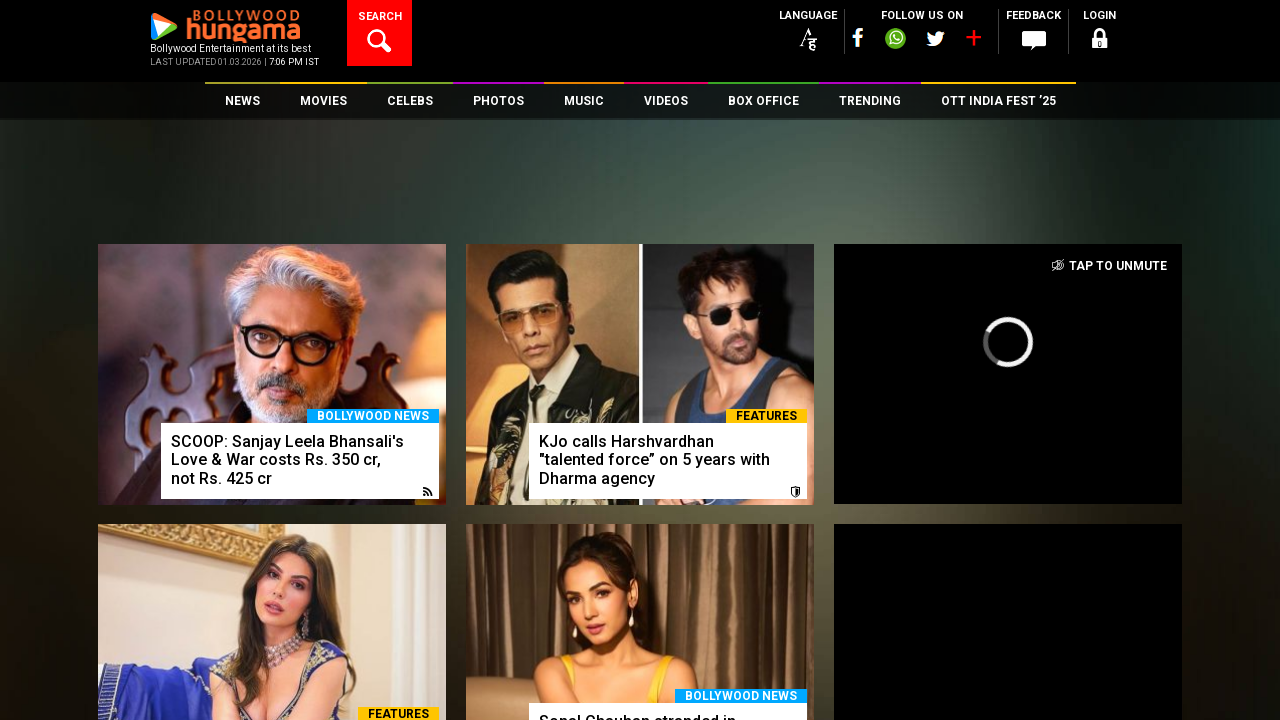

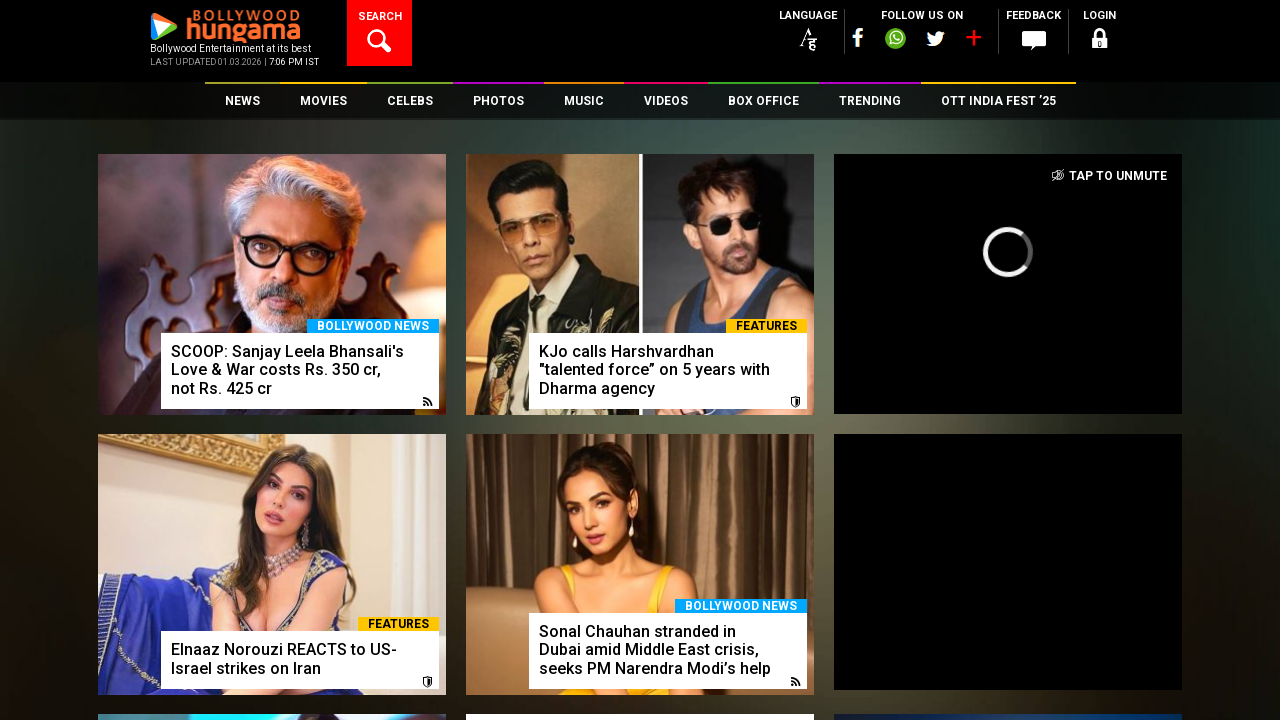